Tests radio button functionality by iterating through a group of radio buttons and selecting the one with value "Cheese"

Starting URL: http://www.echoecho.com/htmlforms10.htm

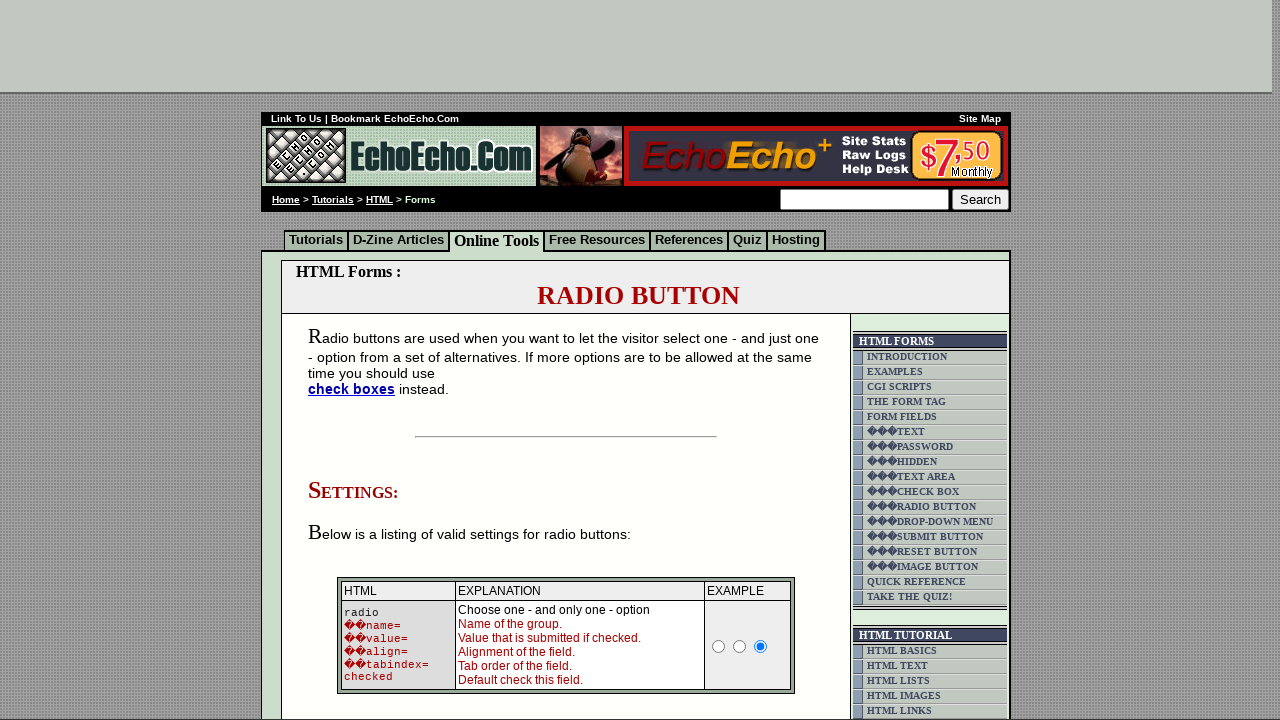

Waited for radio button group to load
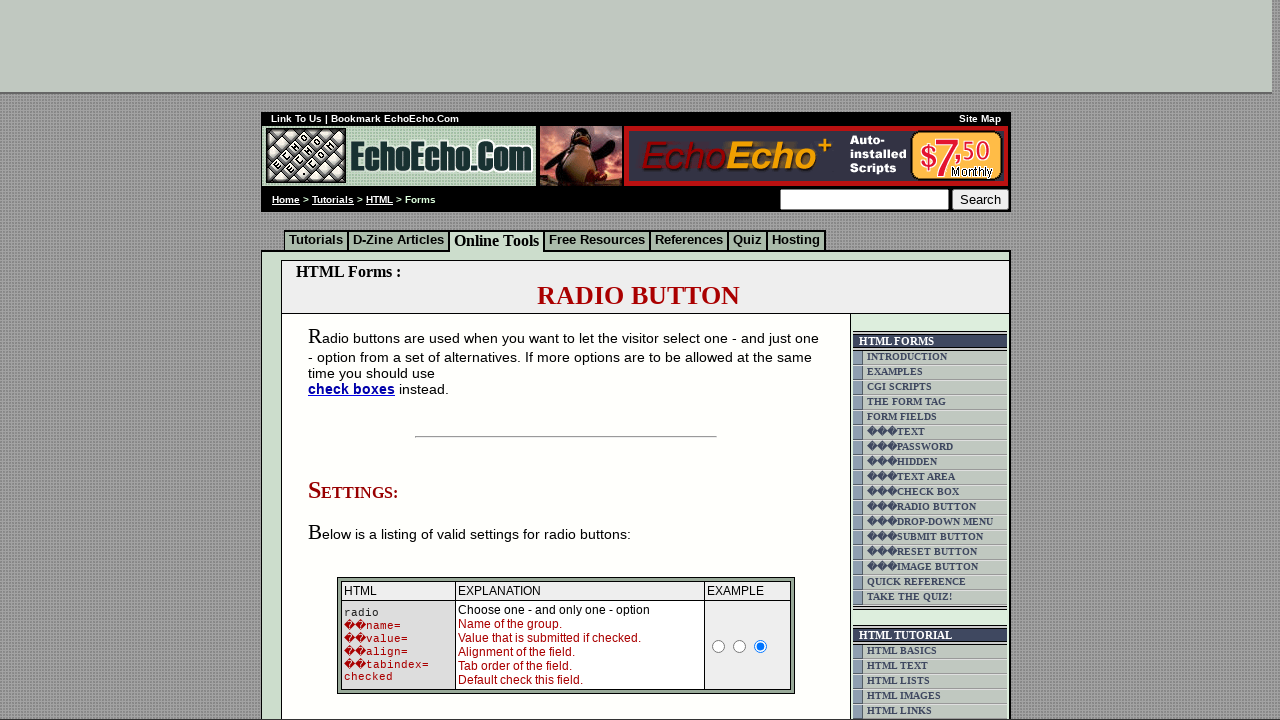

Located all radio buttons in group1
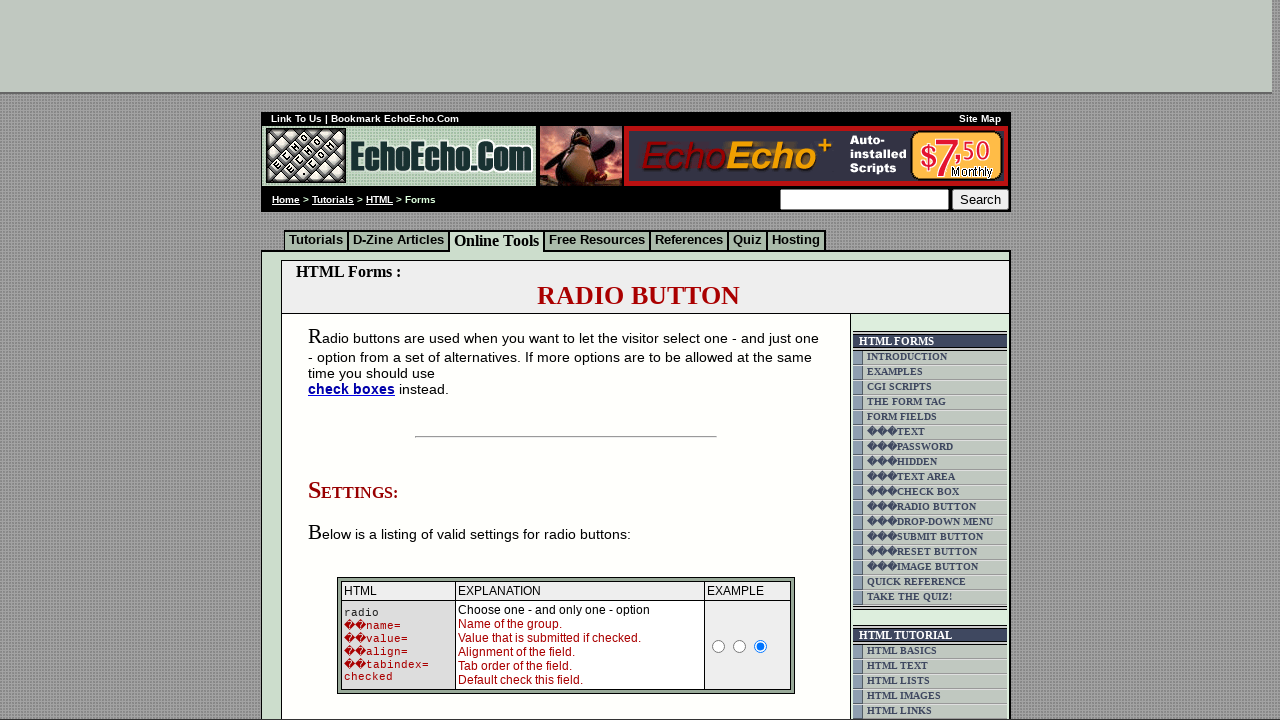

Found 3 radio buttons in the group
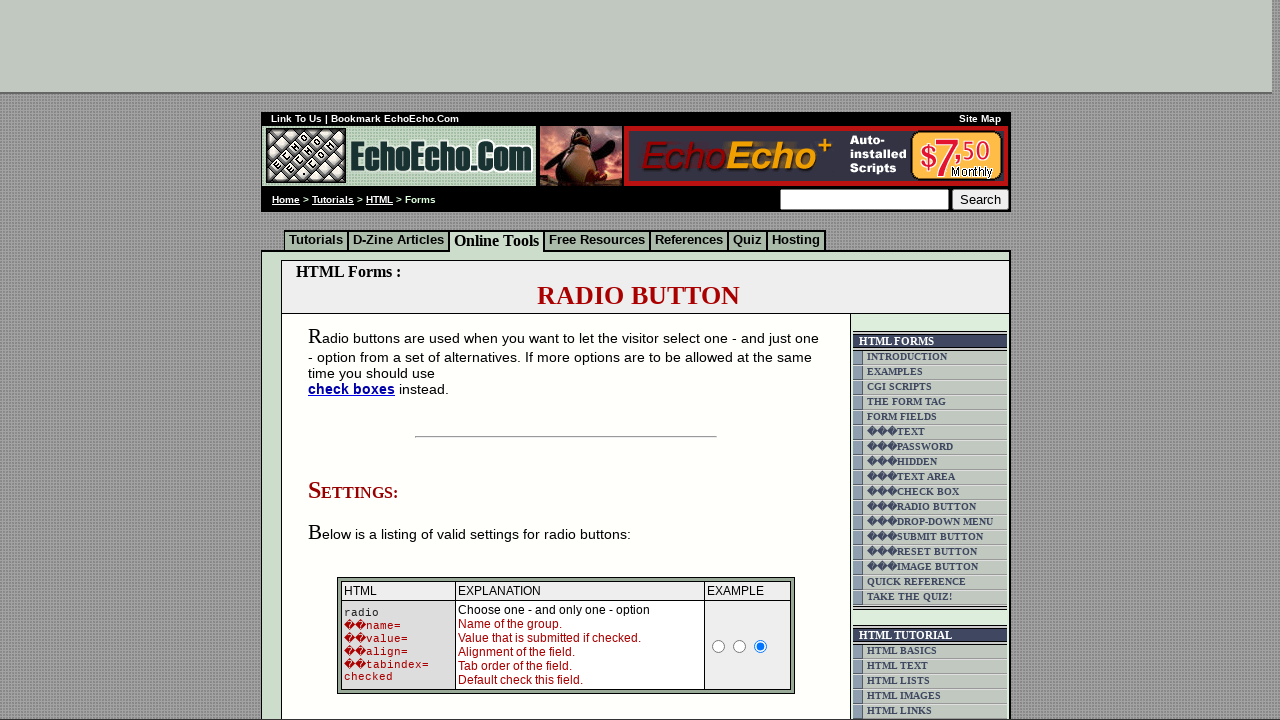

Clicked the first radio button at (356, 360) on input[name='group1'] >> nth=0
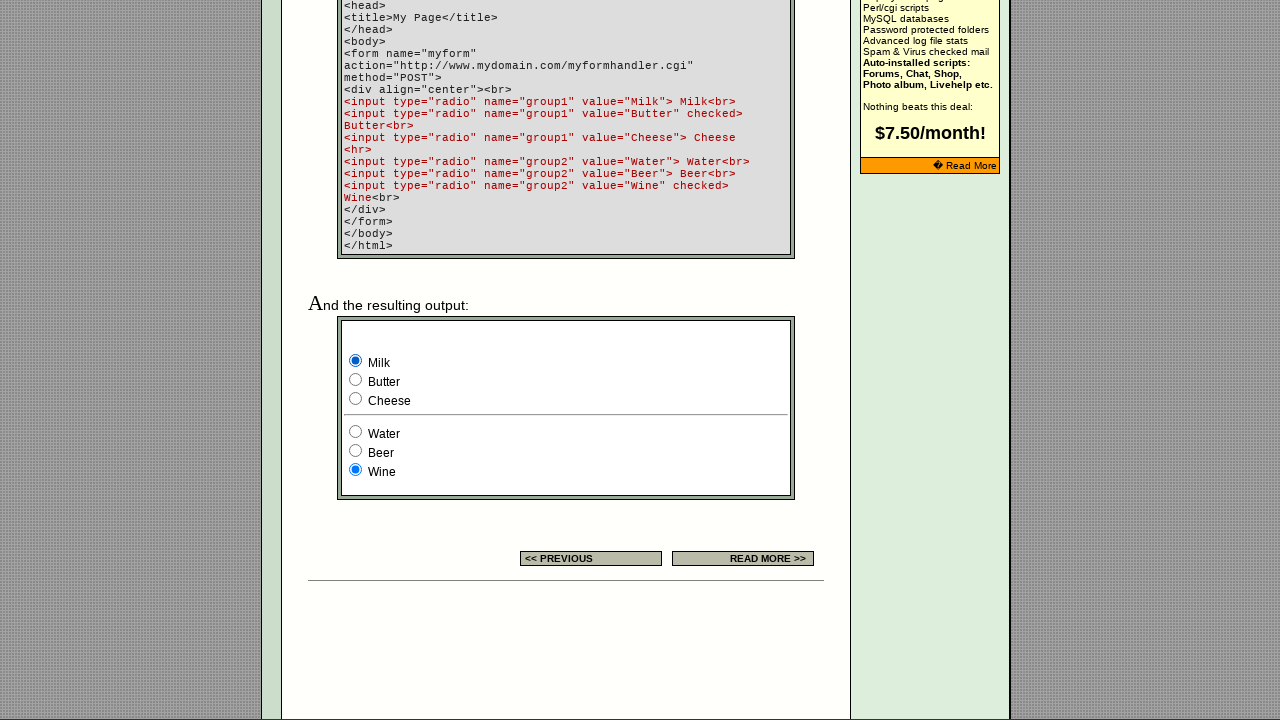

Retrieved value attribute from radio button 0: 'Milk'
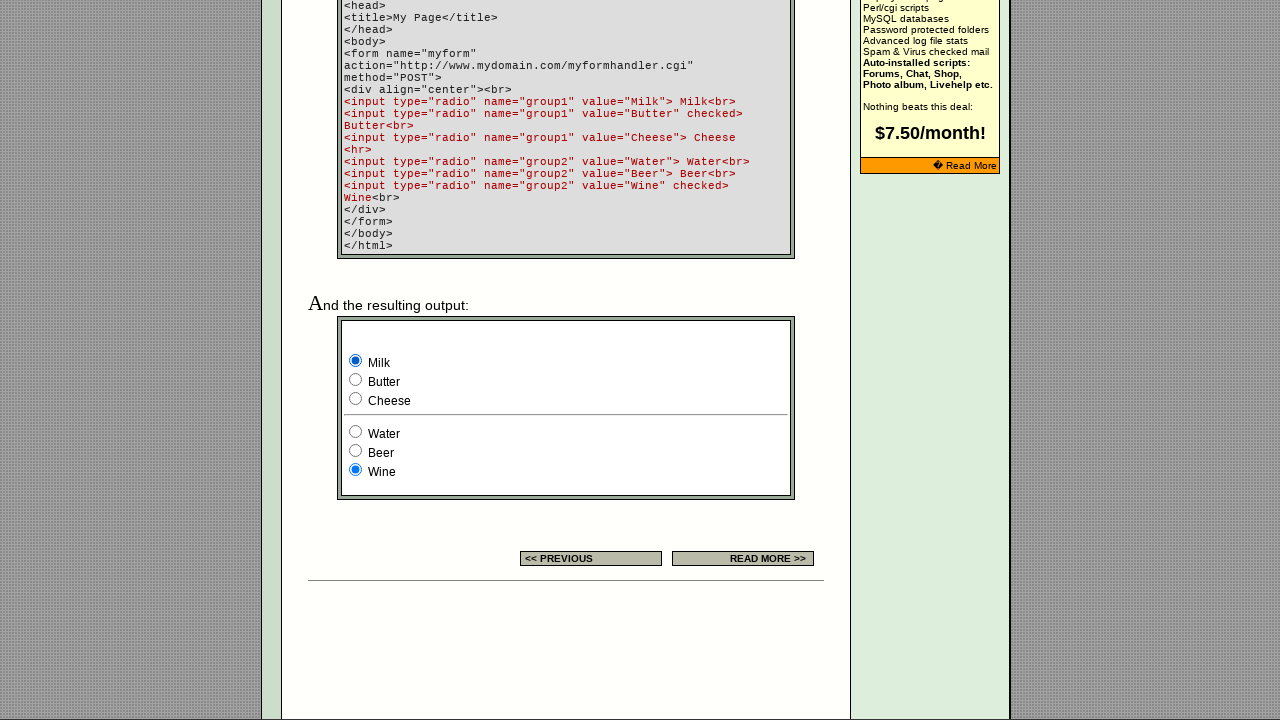

Retrieved value attribute from radio button 1: 'Butter'
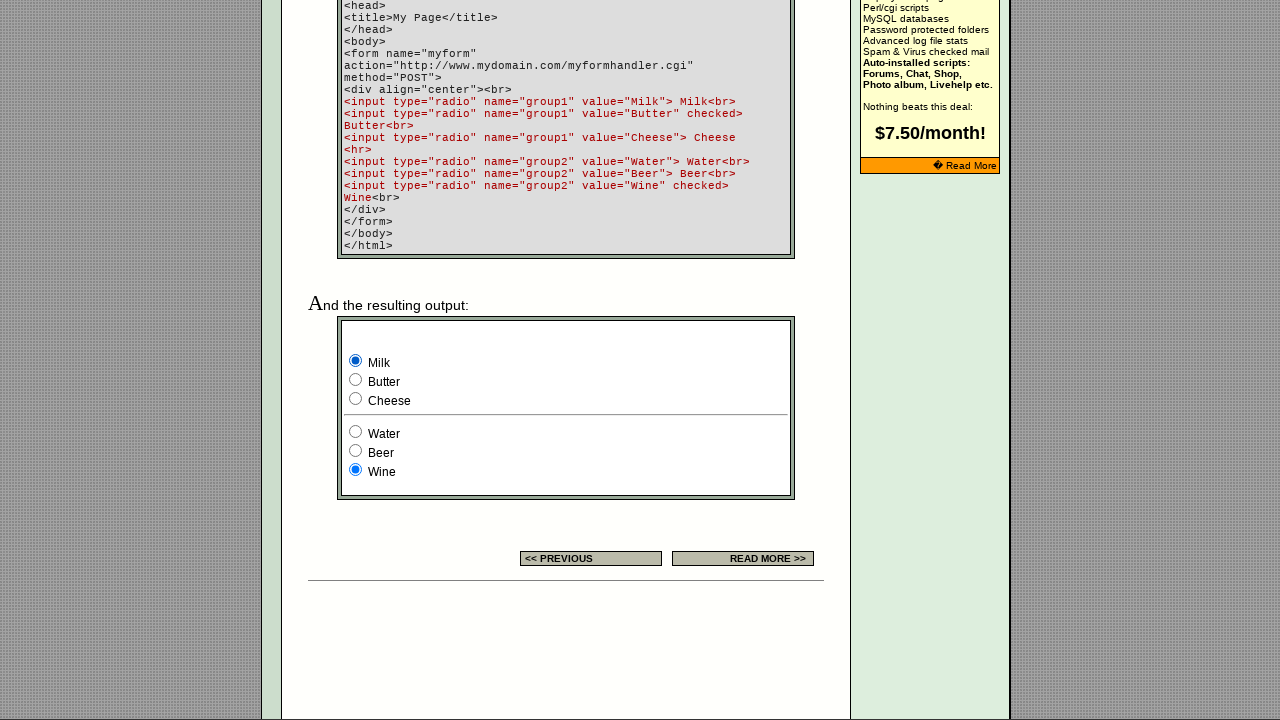

Retrieved value attribute from radio button 2: 'Cheese'
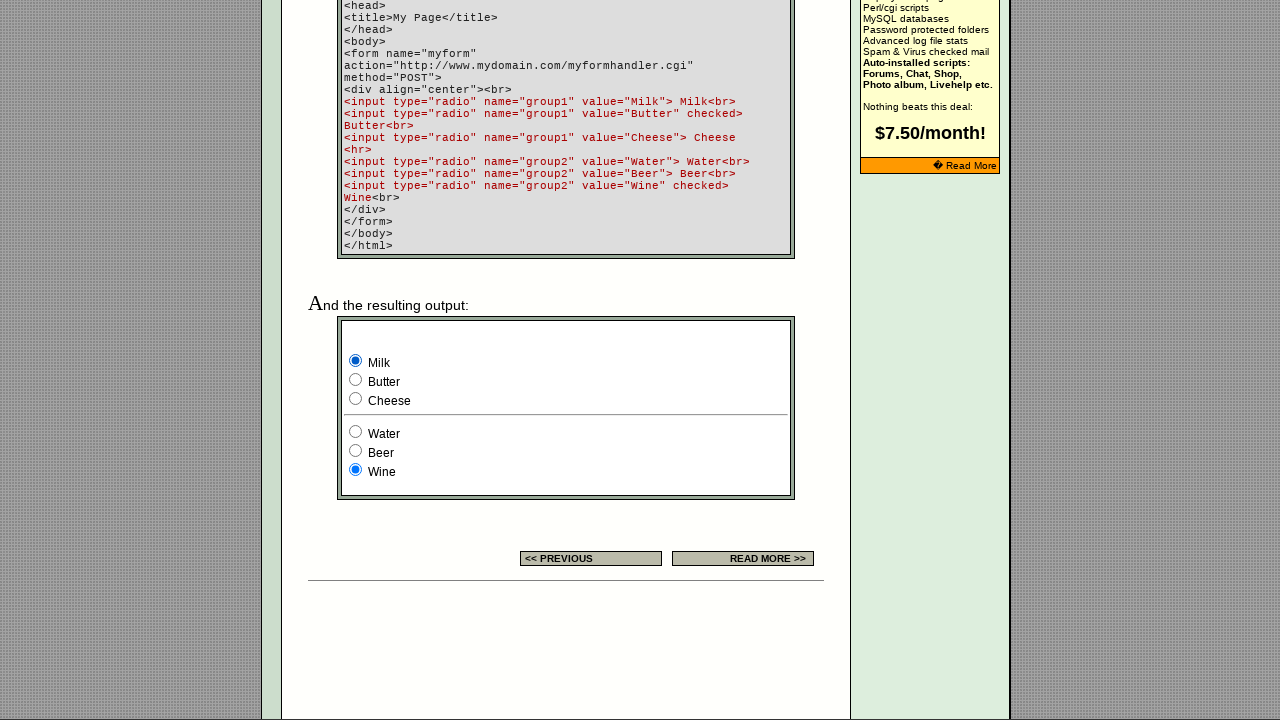

Selected 'Cheese' radio button at (356, 398) on input[name='group1'] >> nth=2
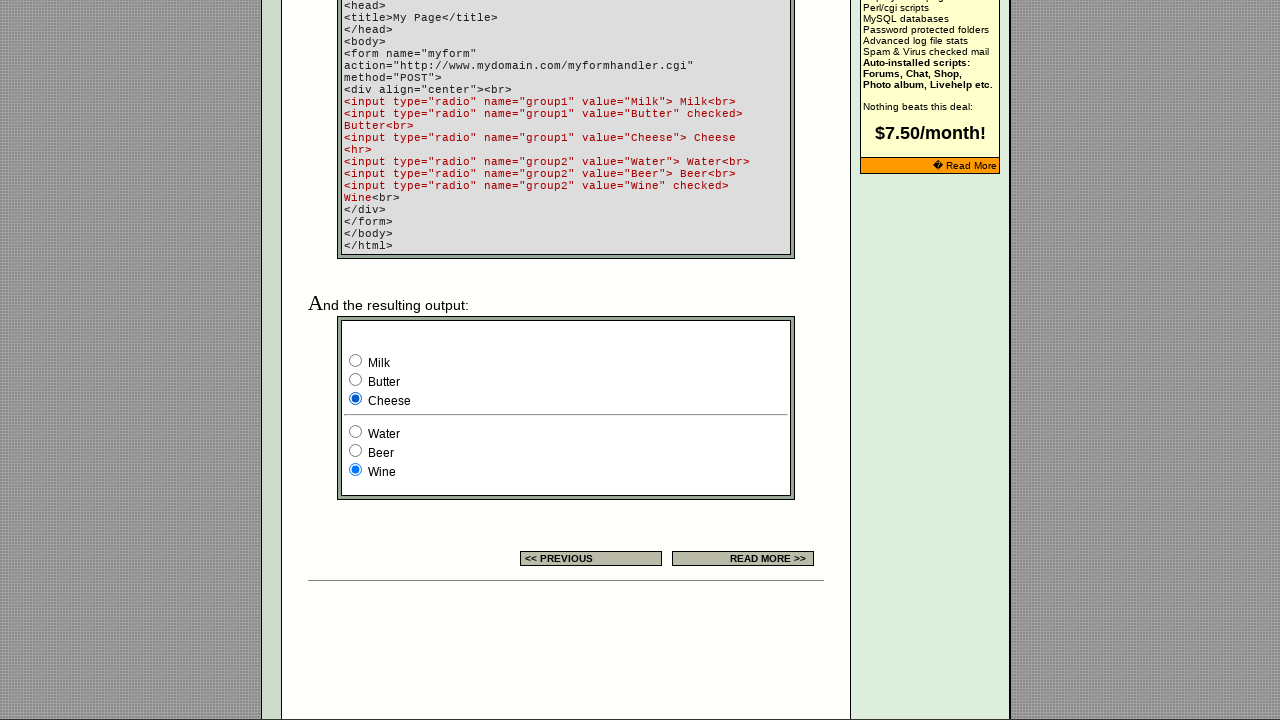

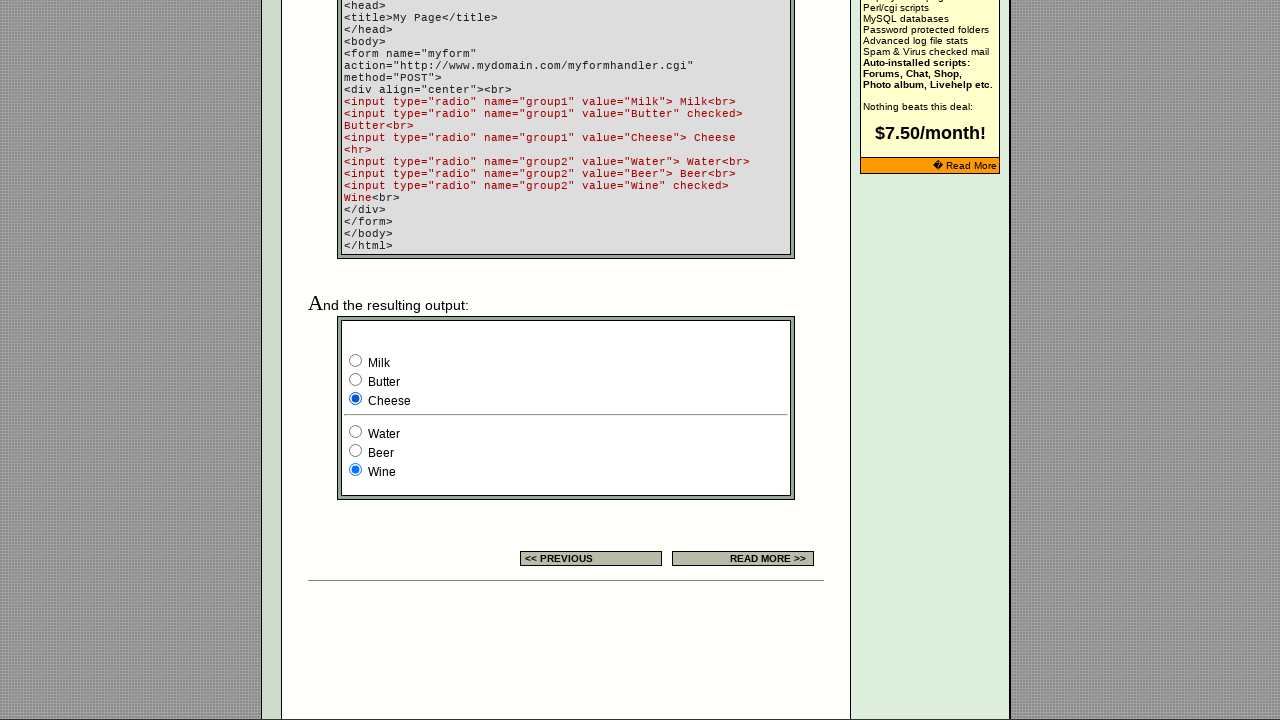